Tests a registration form by filling in first name, last name, and email fields, then submitting and verifying successful registration message

Starting URL: http://suninjuly.github.io/registration1.html

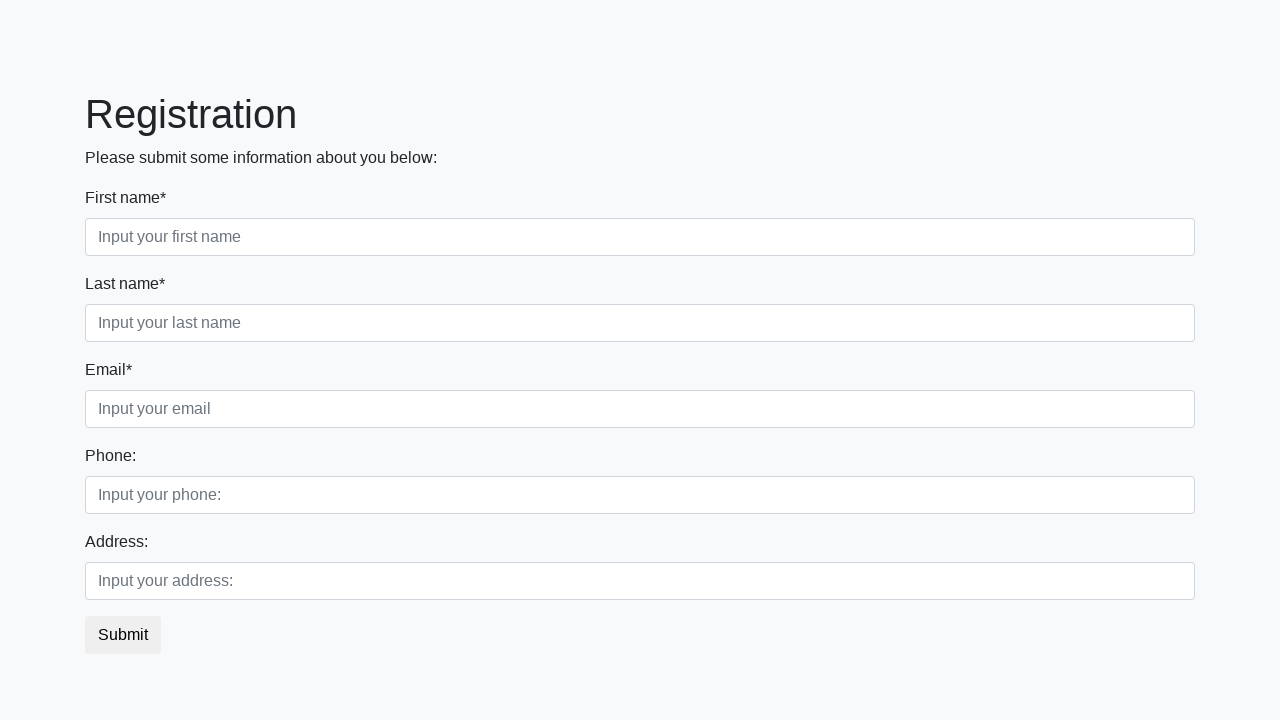

Navigated to registration form page
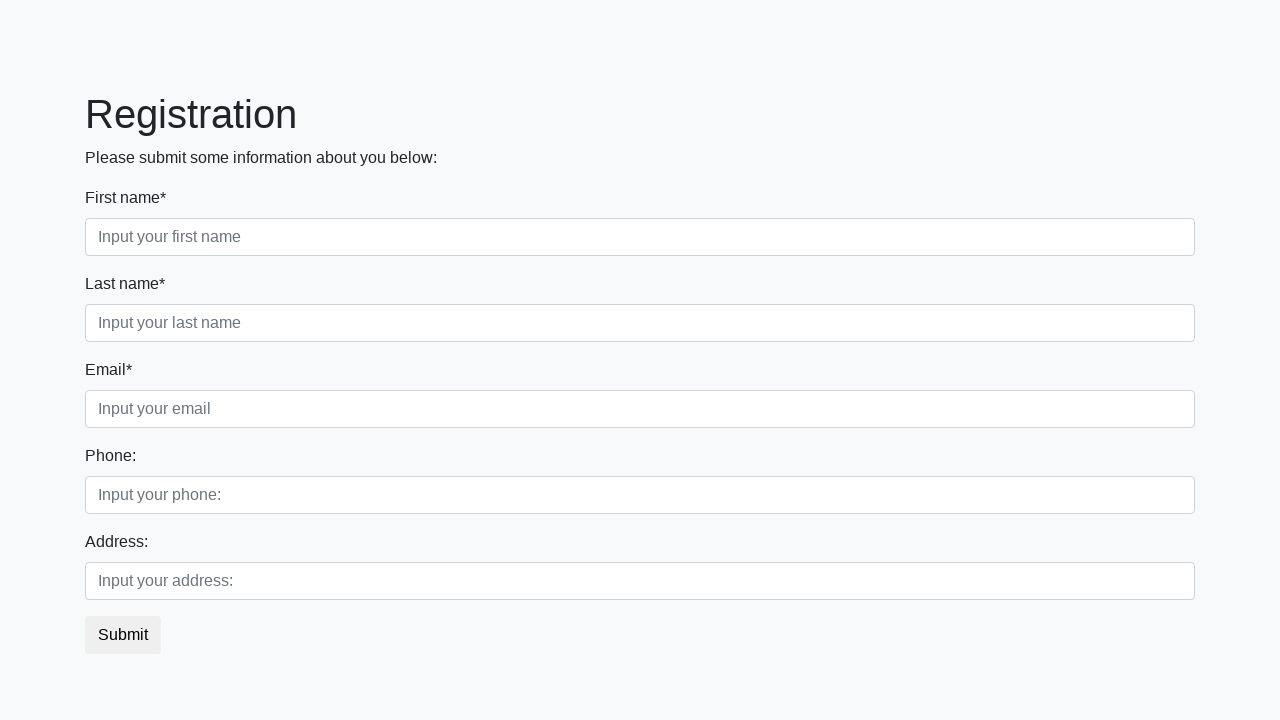

Filled first name field with 'John' on //input[@placeholder='Input your first name']
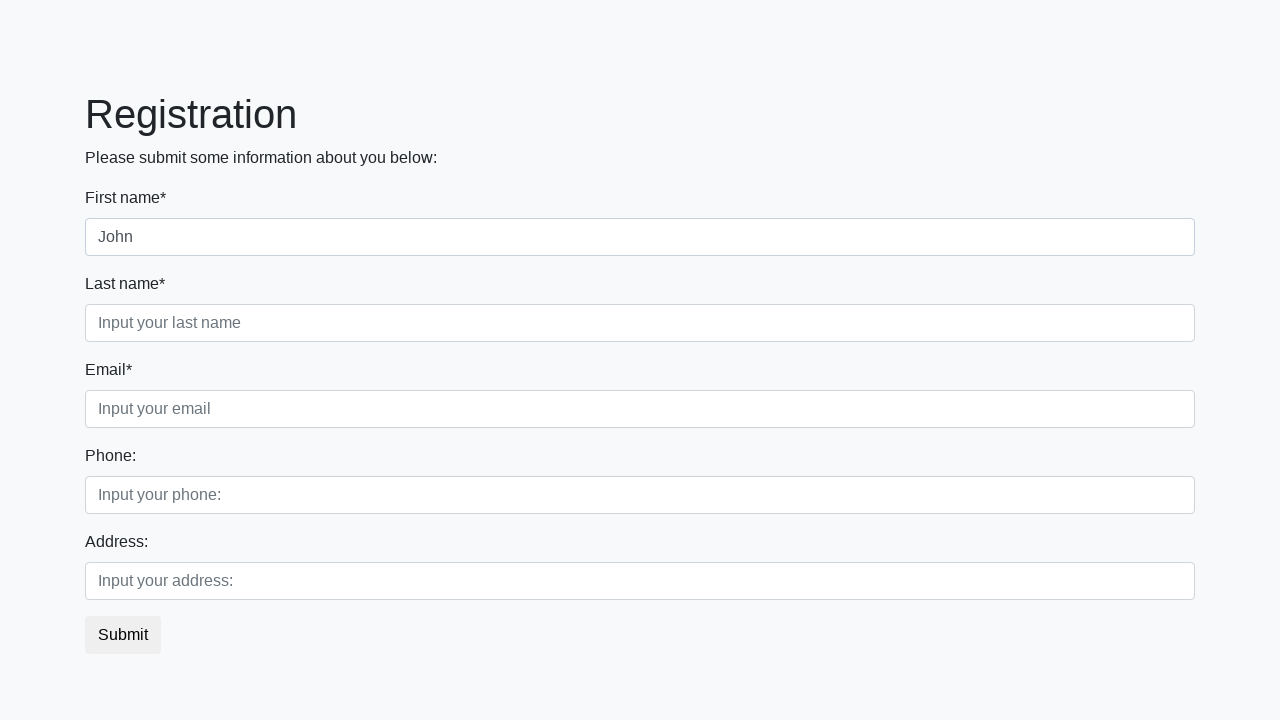

Filled last name field with 'Smith' on //input[@placeholder='Input your last name']
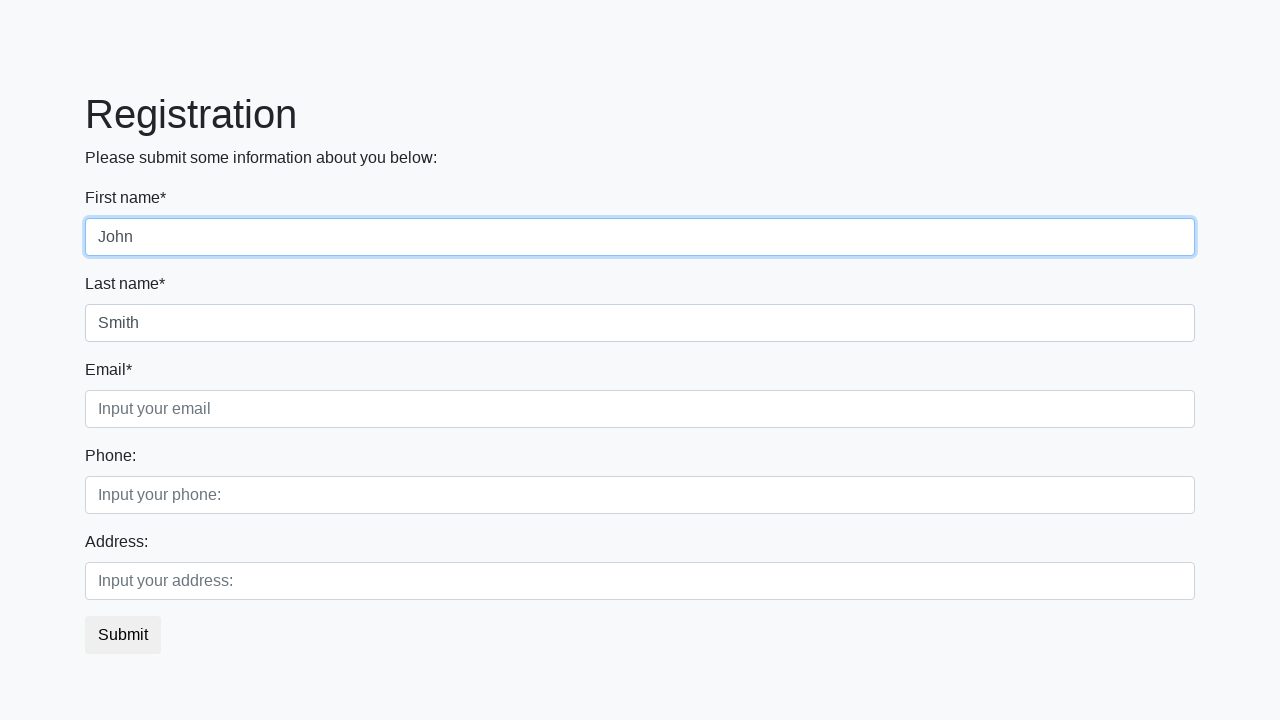

Filled email field with 'john.smith@example.com' on //input[@placeholder='Input your email']
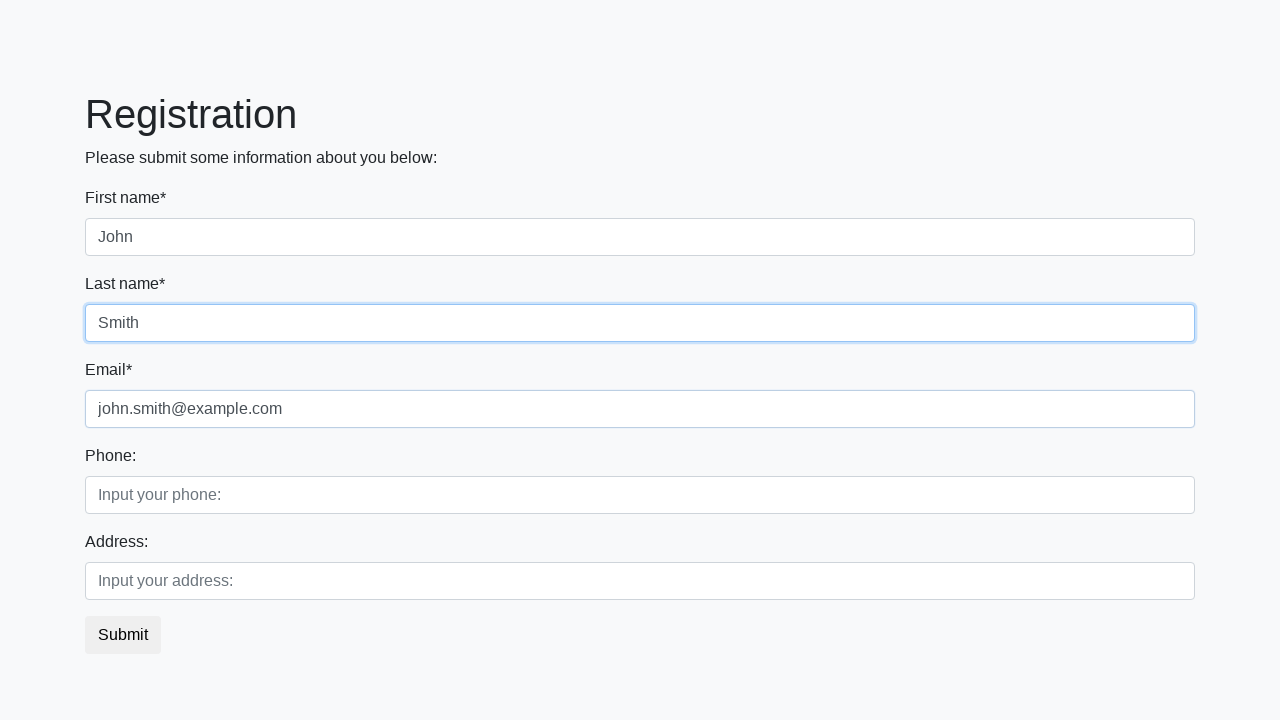

Clicked submit button to register at (123, 635) on button.btn
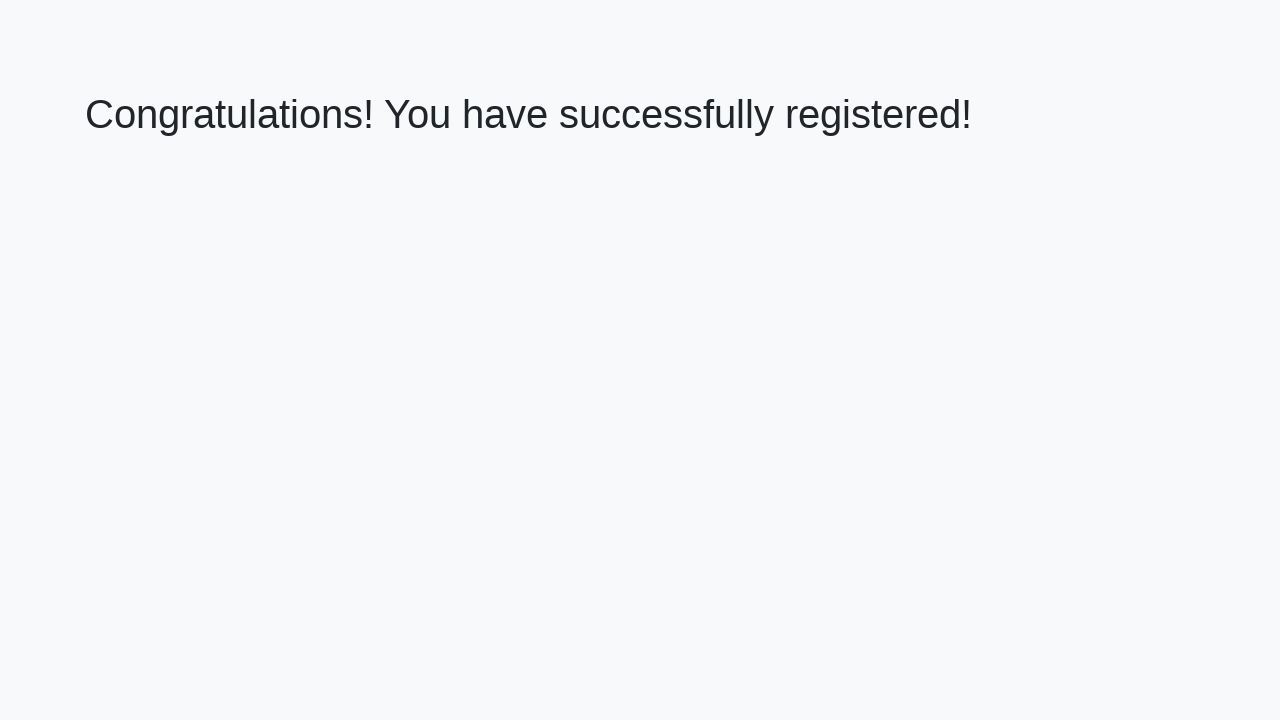

Success message header appeared
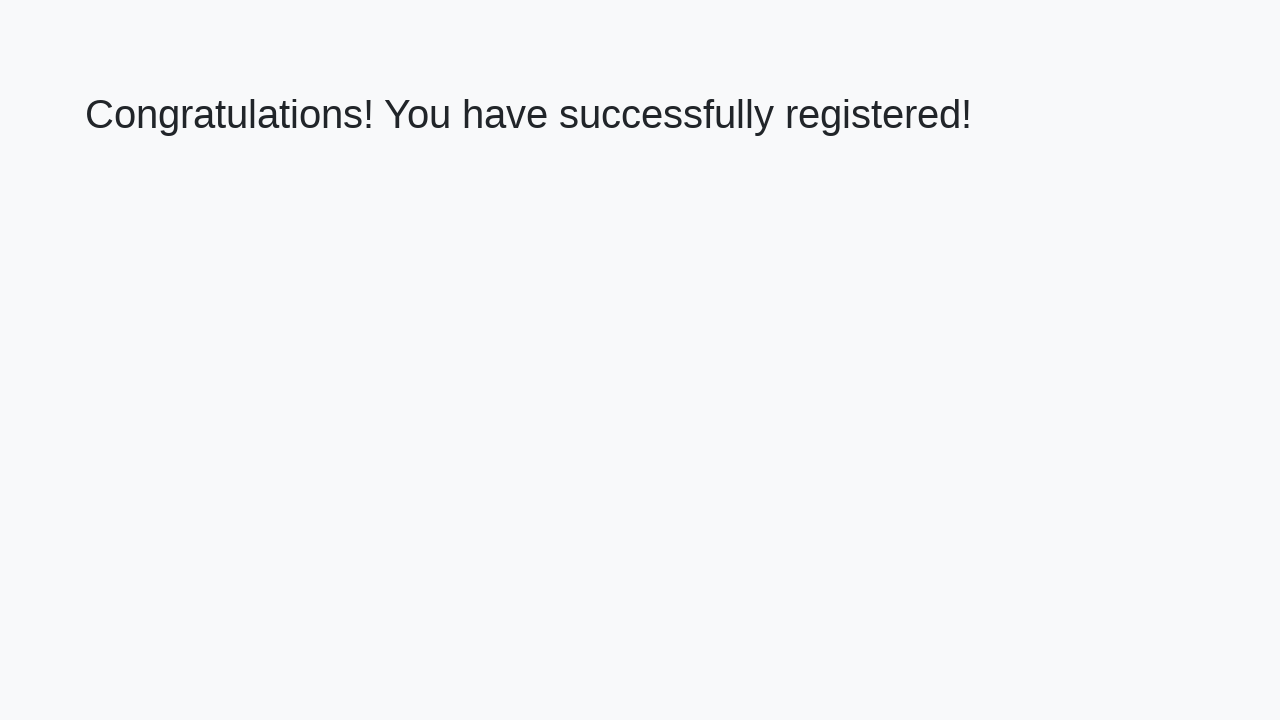

Extracted success message text
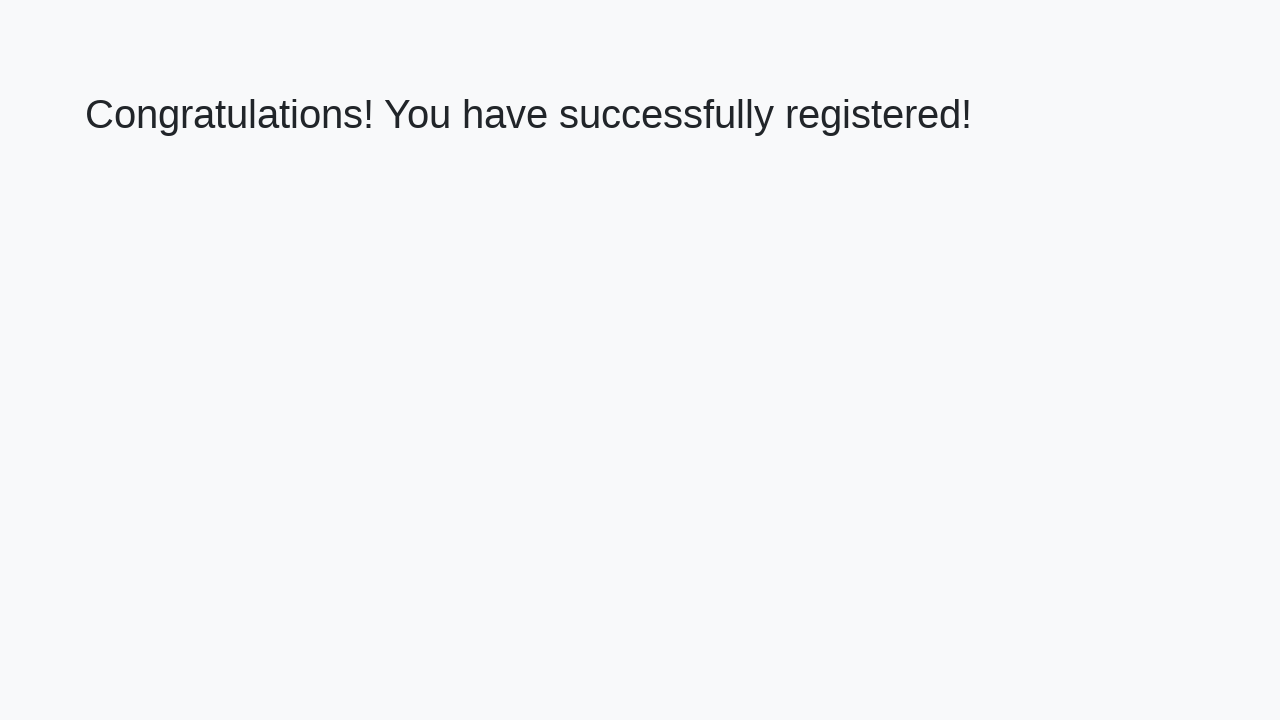

Verified successful registration message
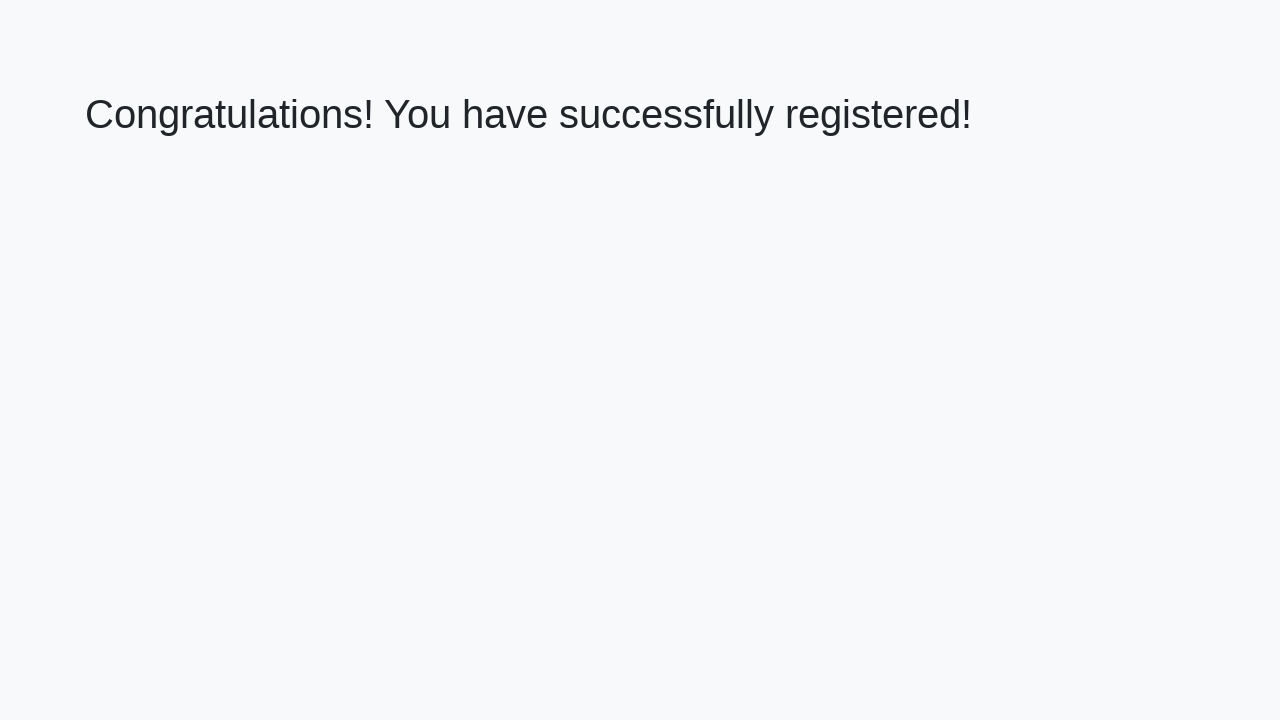

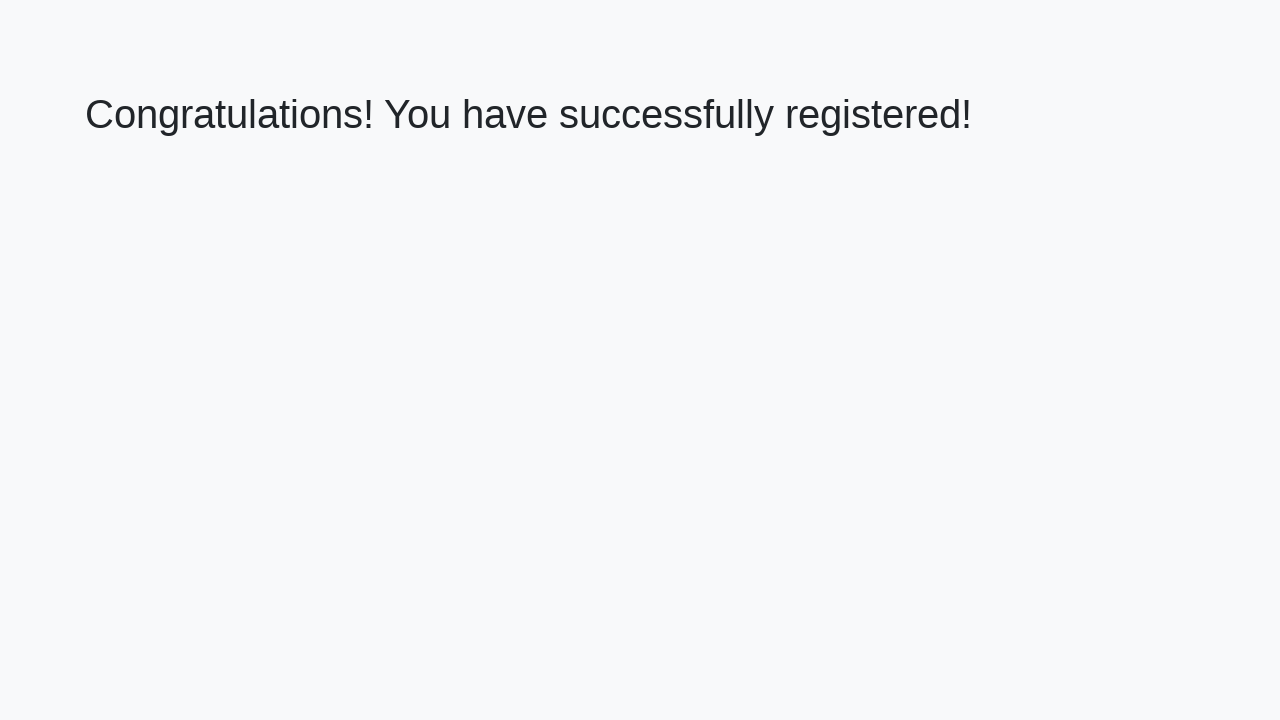